Tests window/tab handling by clicking a button that opens a new tab, switching to it, and then switching back to the main window

Starting URL: http://demo.automationtesting.in/Windows.html

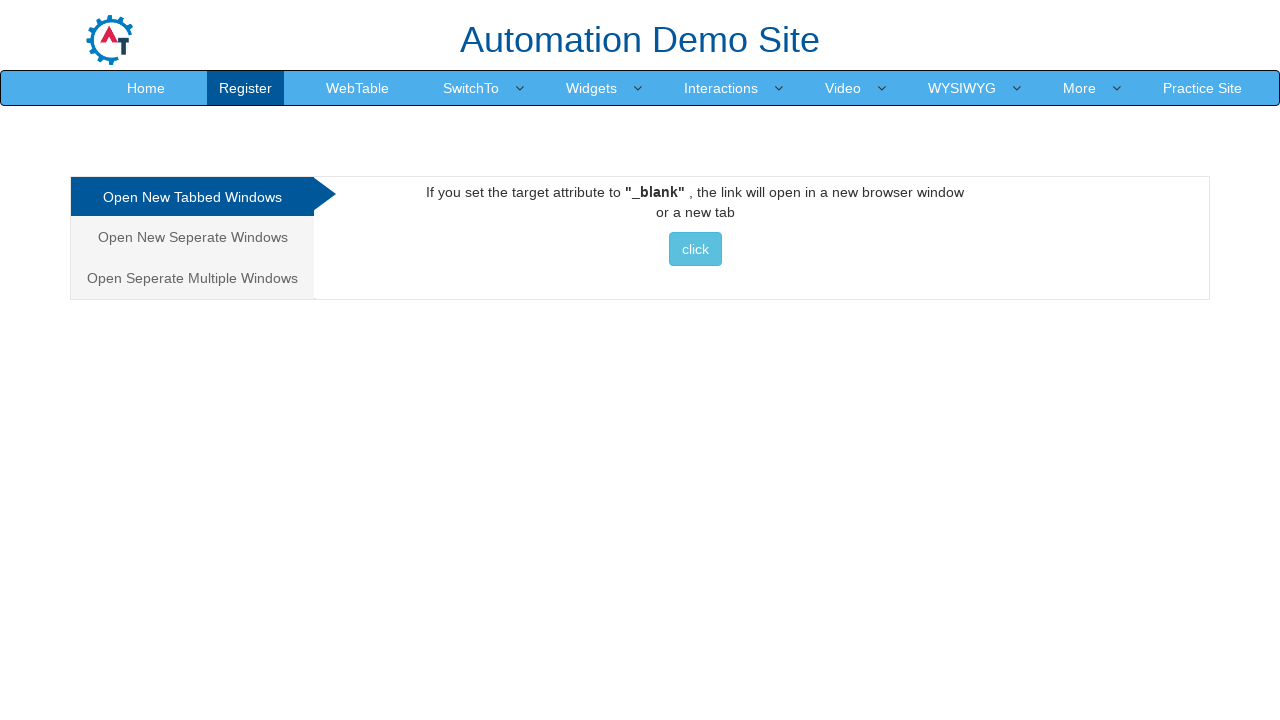

Clicked button to open new tab at (695, 249) on button.btn.btn-info
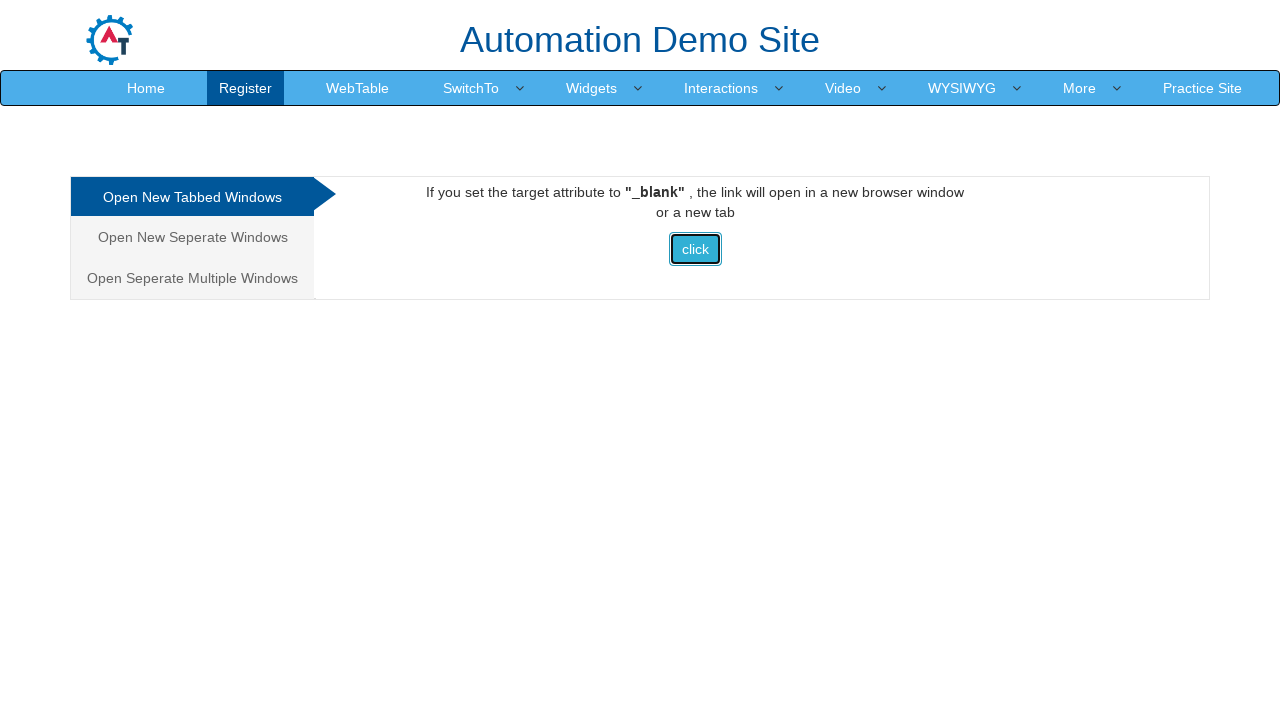

Waited for new tab to load
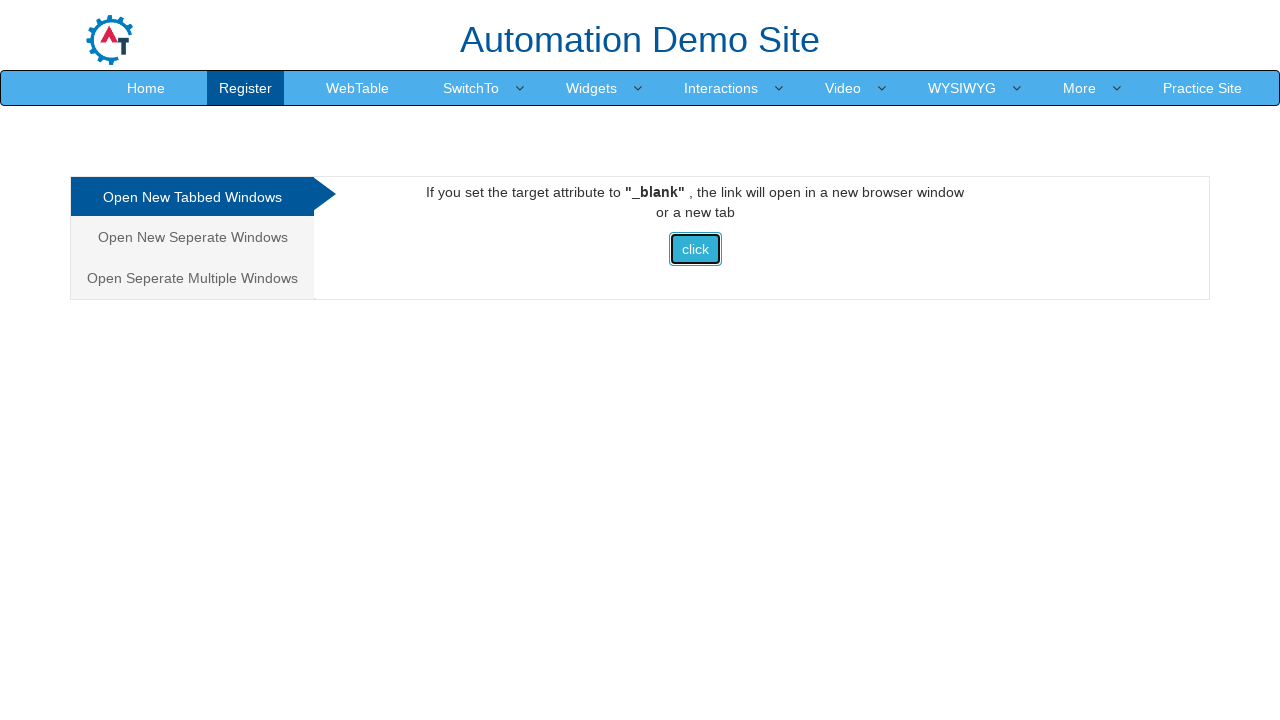

Retrieved all open pages from context
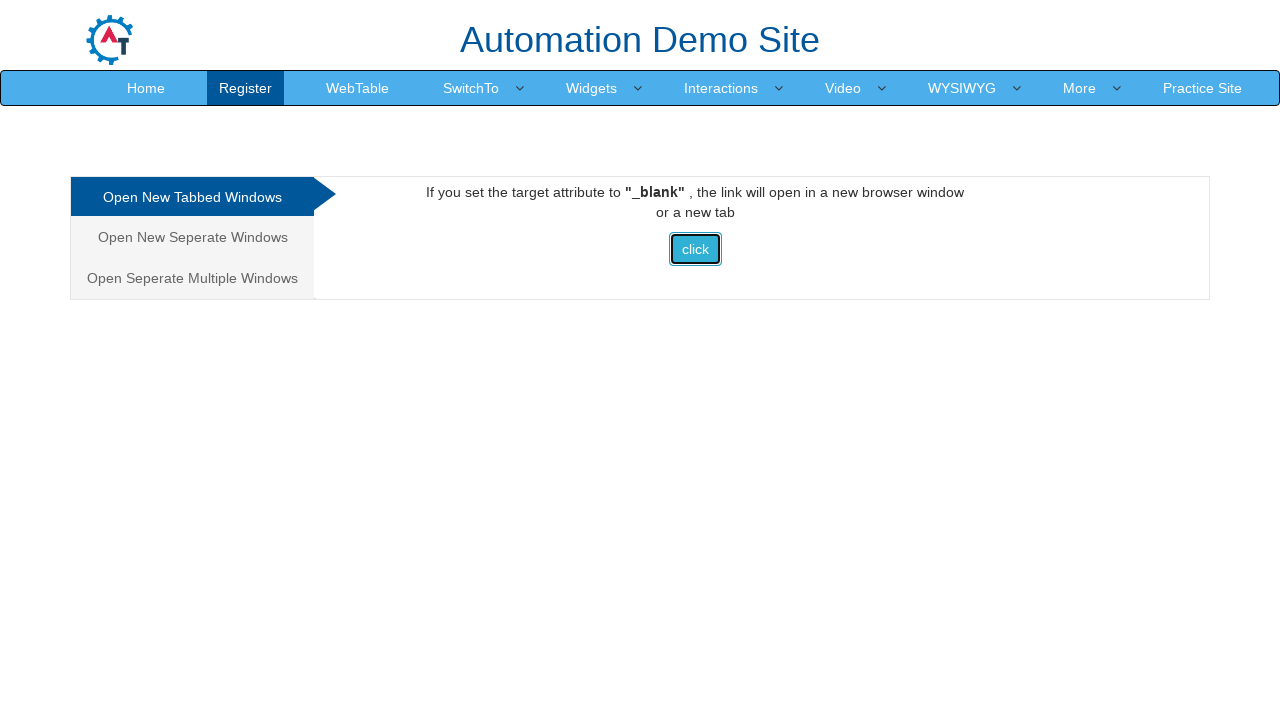

Got reference to new tab
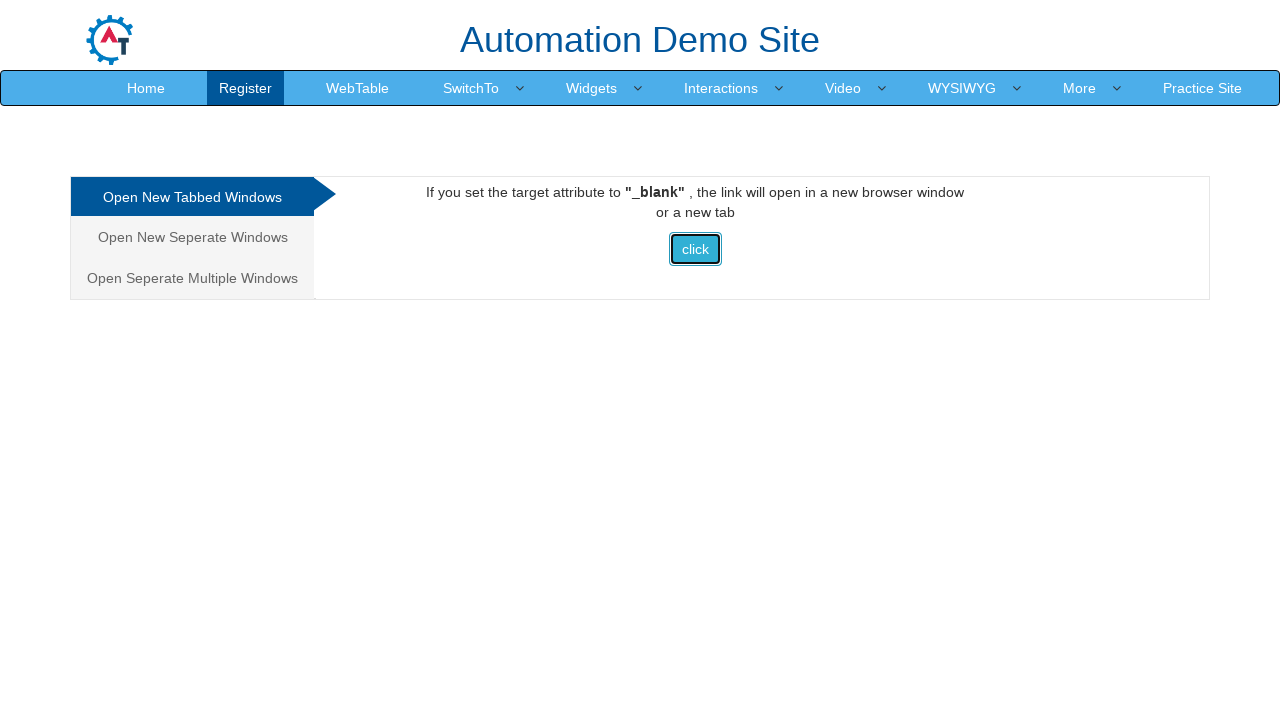

Switched focus to new tab
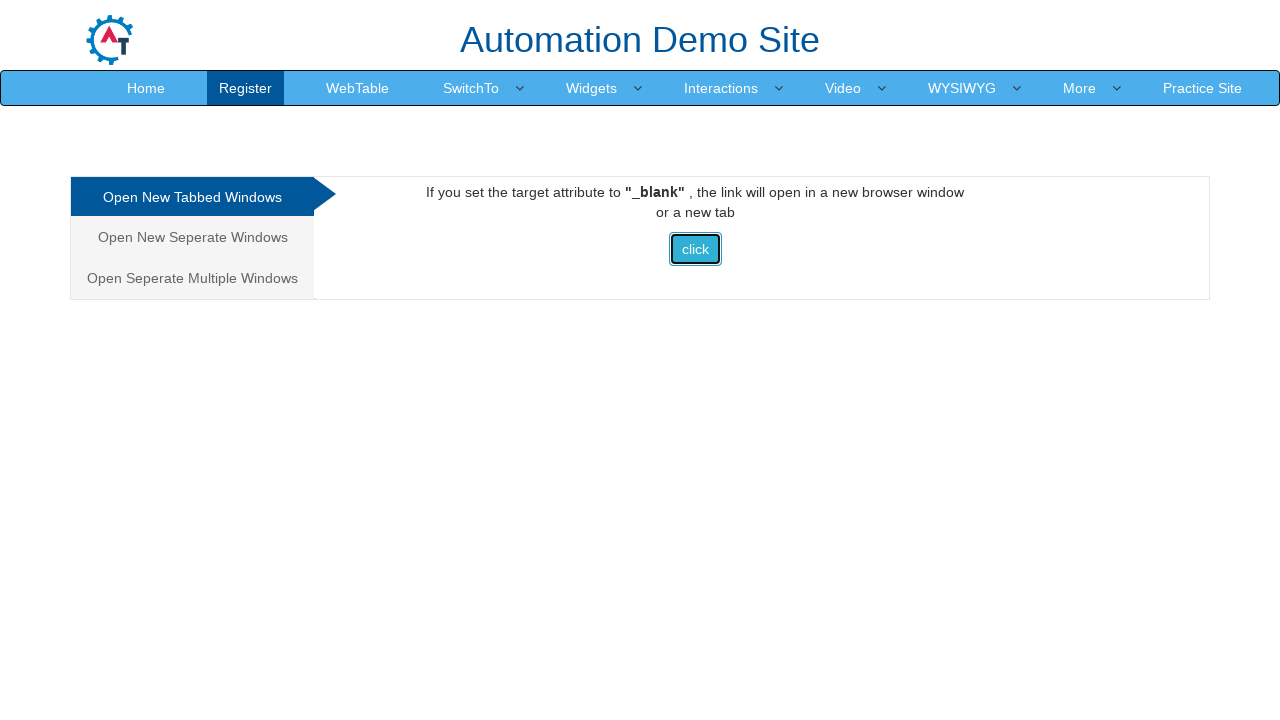

Switched focus back to original tab
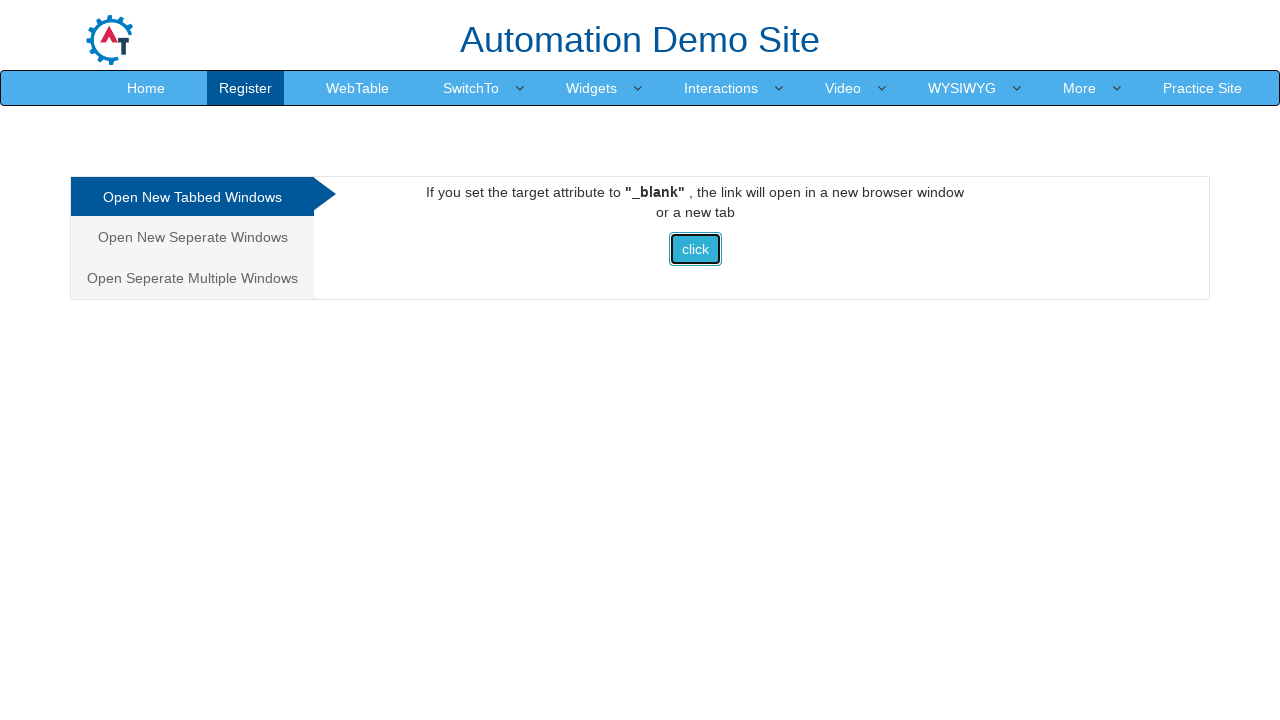

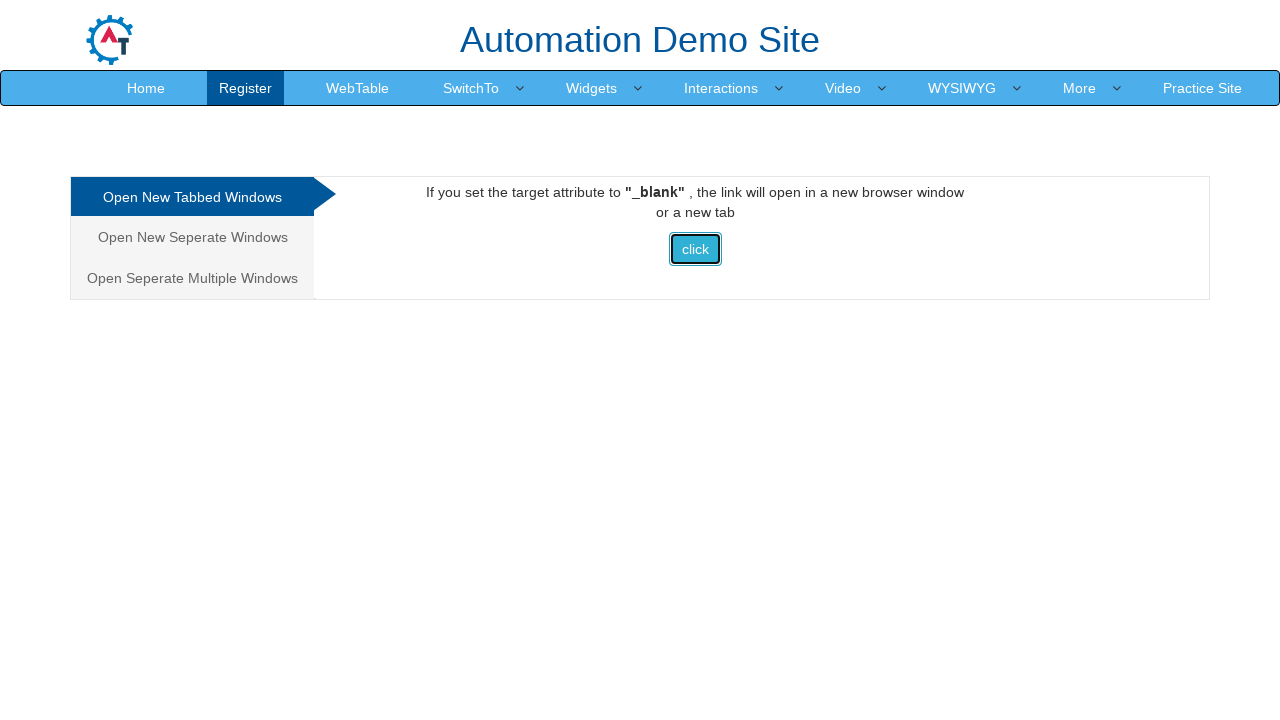